Tests A/B test opt-out by visiting the page, checking if in A/B test group, adding an opt-out cookie, refreshing the page, and verifying the opt-out was successful by checking the heading text changes to "No A/B Test".

Starting URL: http://the-internet.herokuapp.com/abtest

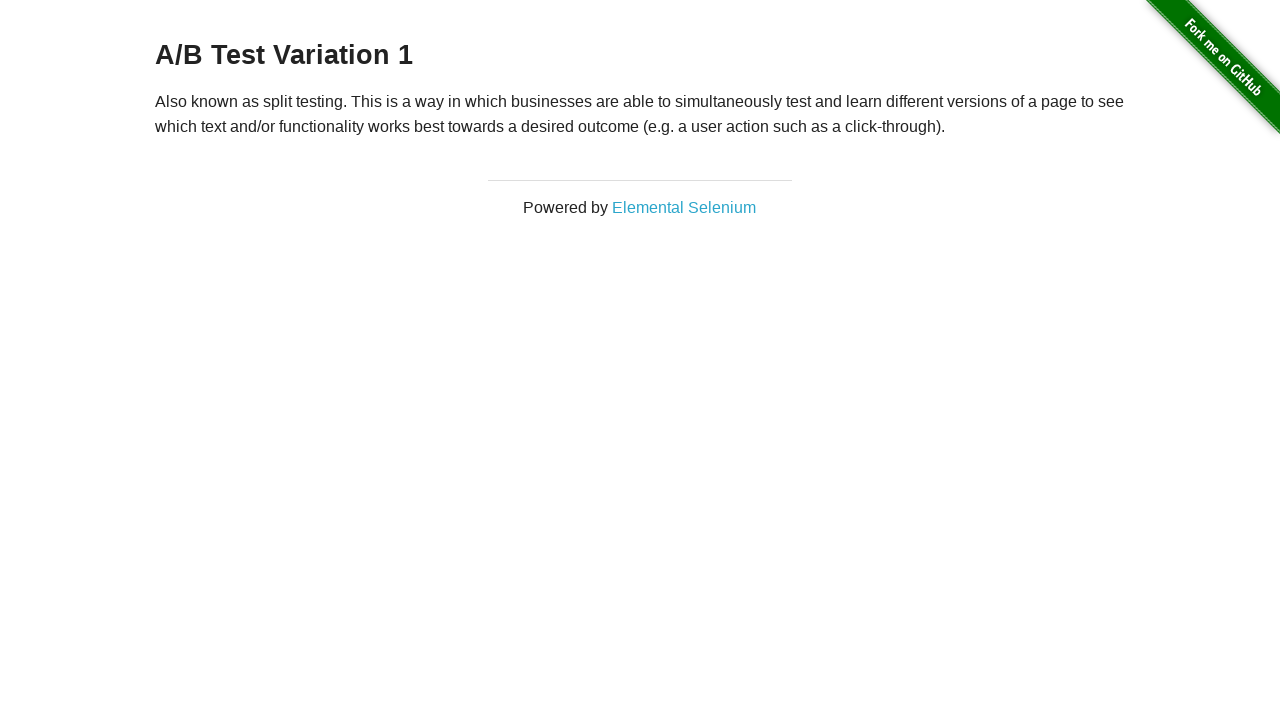

Navigated to A/B test page
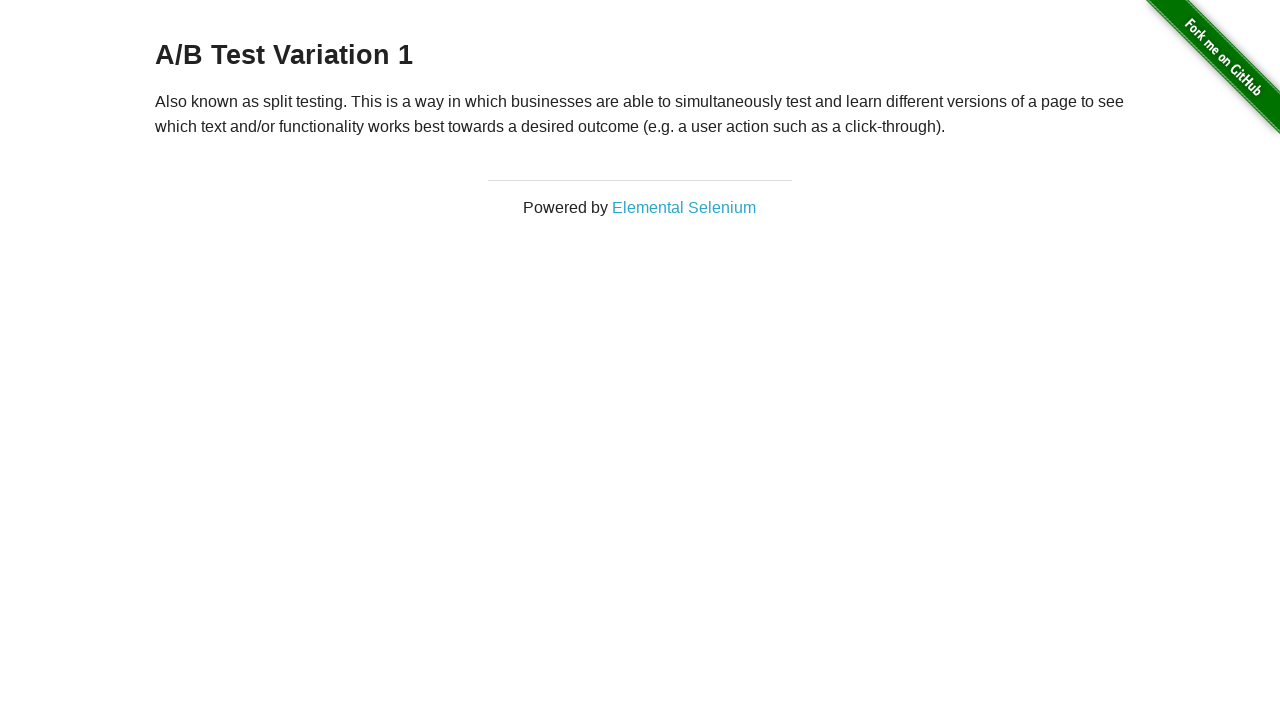

Retrieved heading text: 'A/B Test Variation 1'
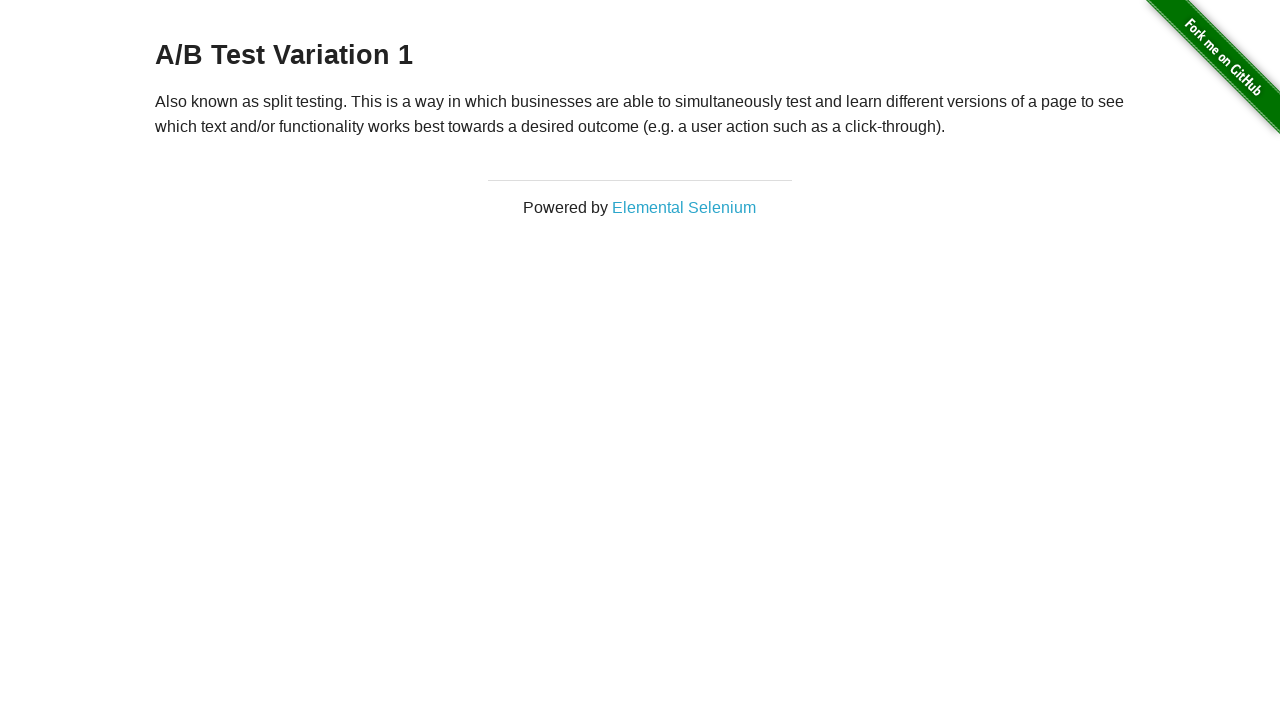

Added optimizelyOptOut cookie
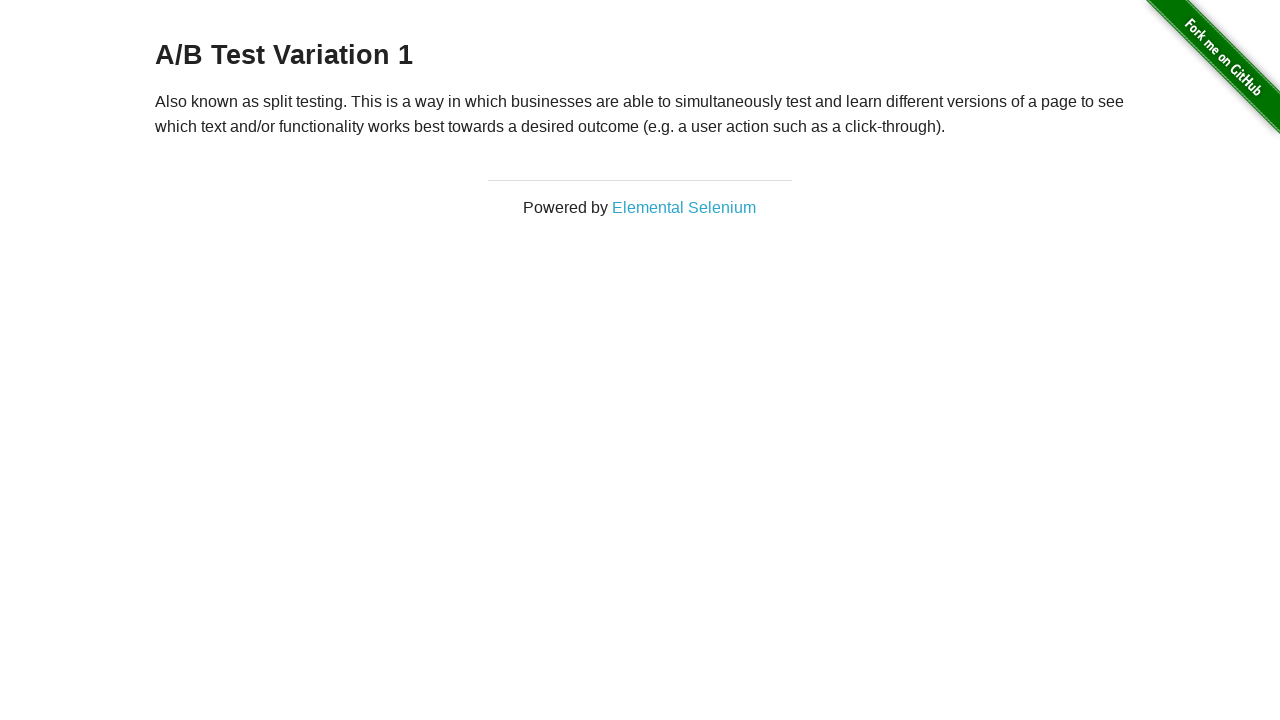

Reloaded page after adding opt-out cookie
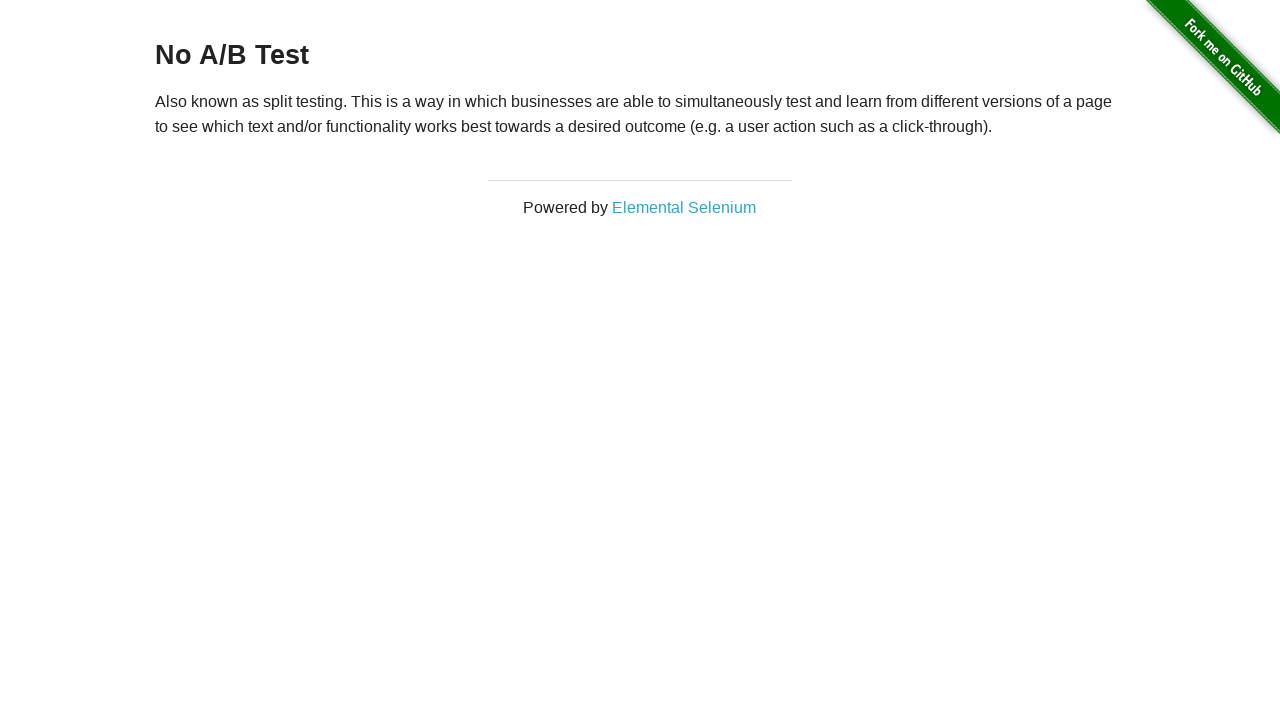

Heading element loaded
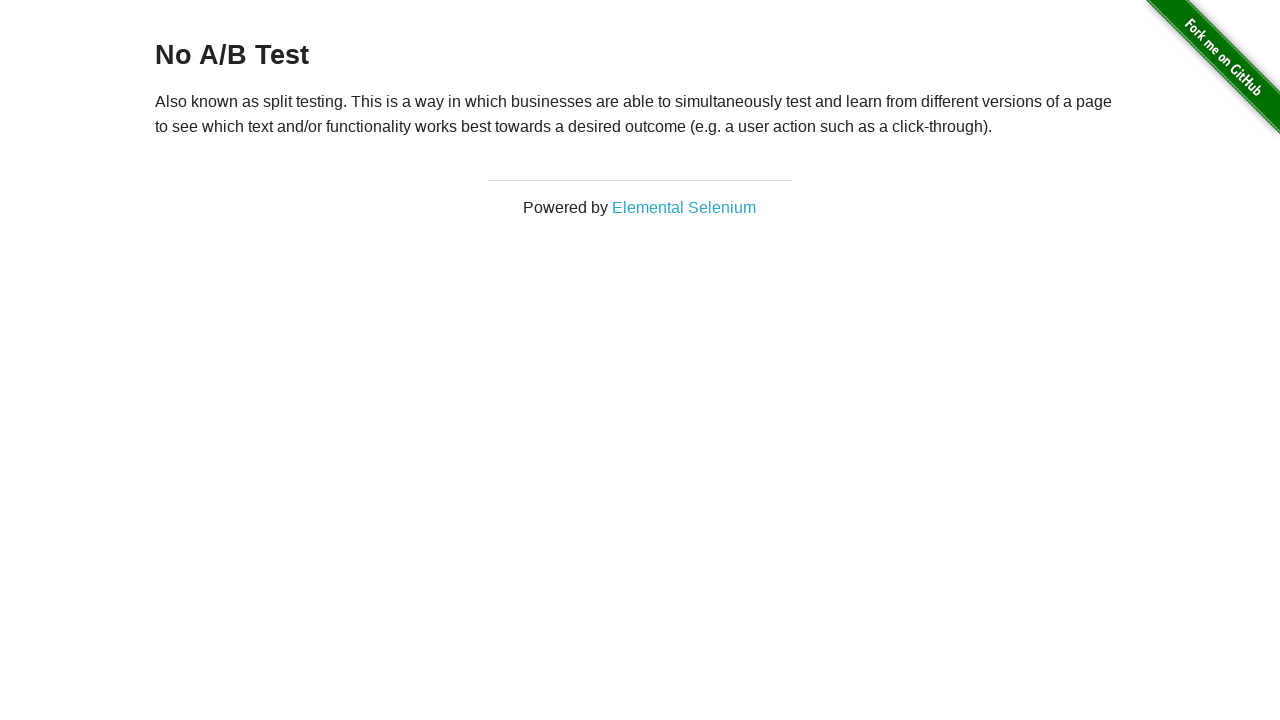

Verified heading text changed to: 'No A/B Test'
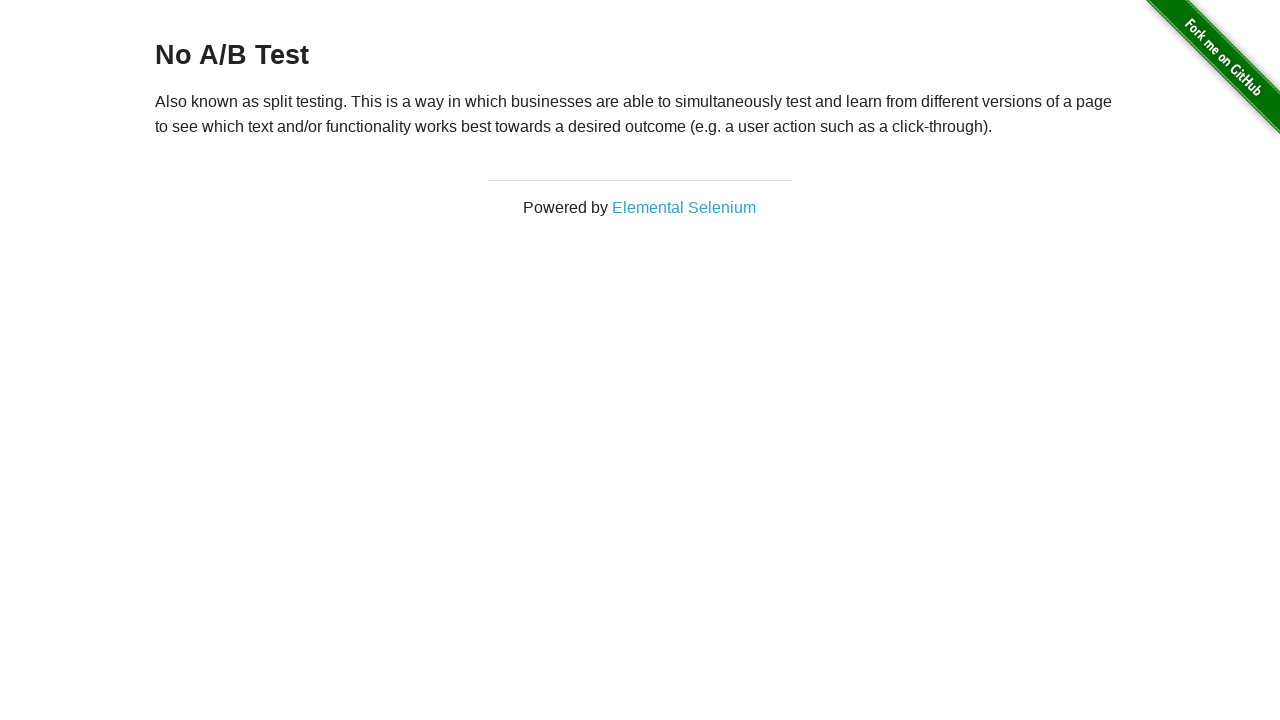

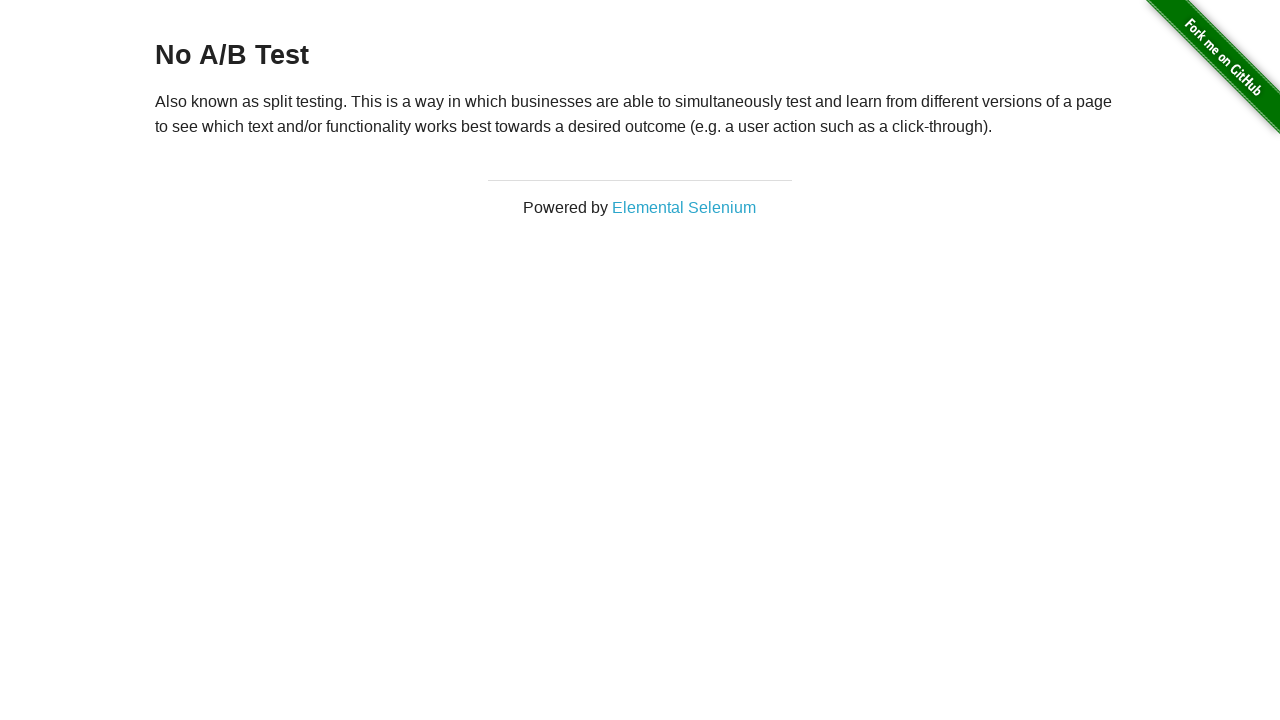